Tests checkbox functionality on a practice page by clicking individual car brand checkboxes (BMW, Benz, Honda) and then iterating through all car checkboxes to click them

Starting URL: https://www.letskodeit.com/practice

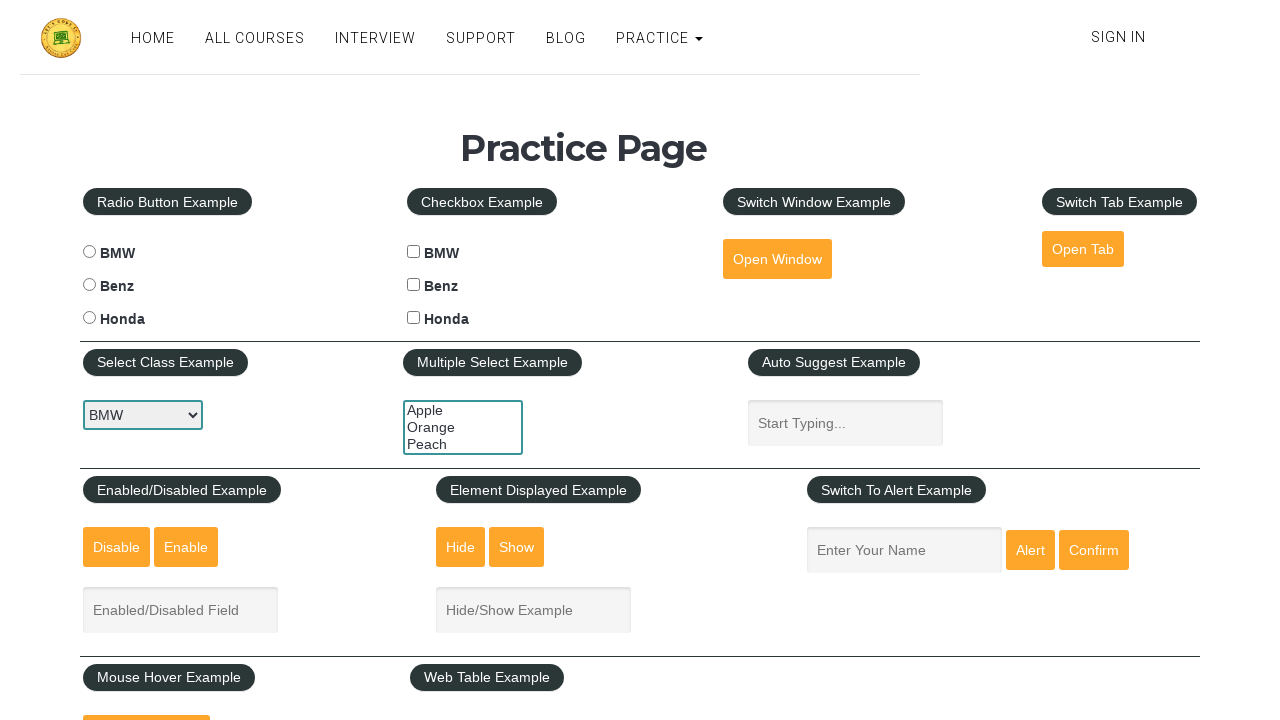

Clicked BMW checkbox at (414, 252) on #bmwcheck
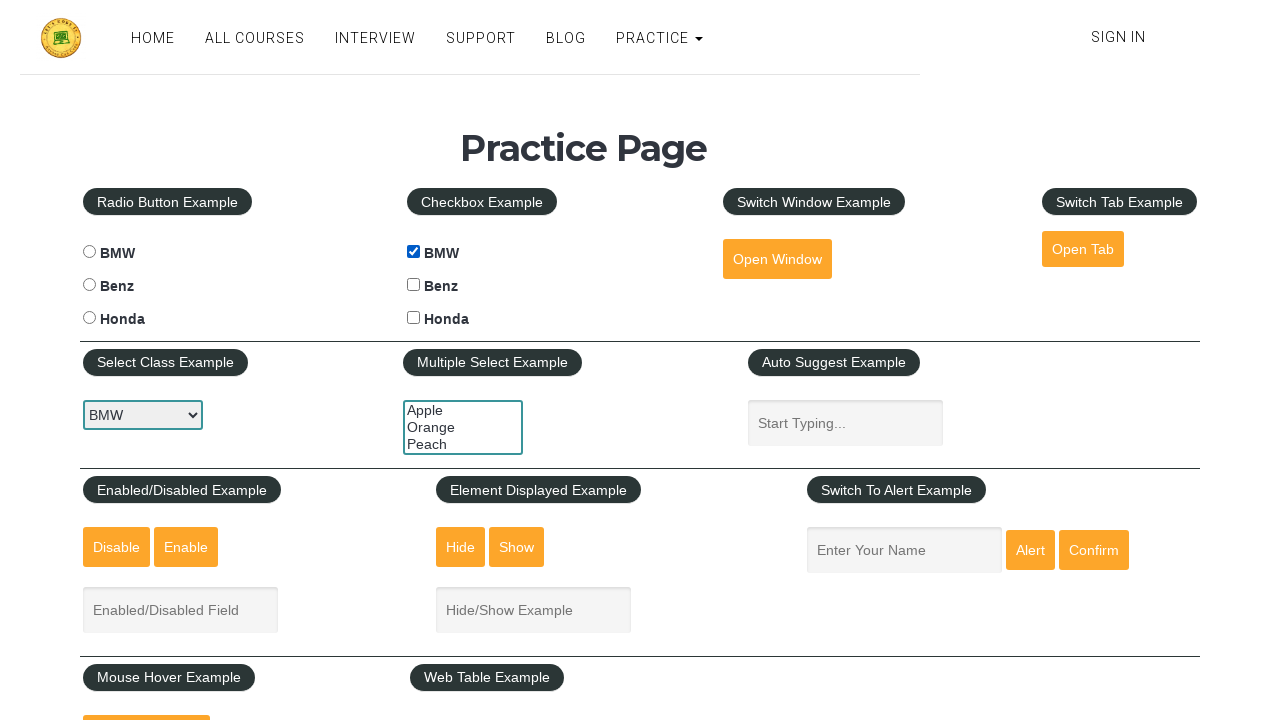

Clicked Benz checkbox at (414, 285) on #benzcheck
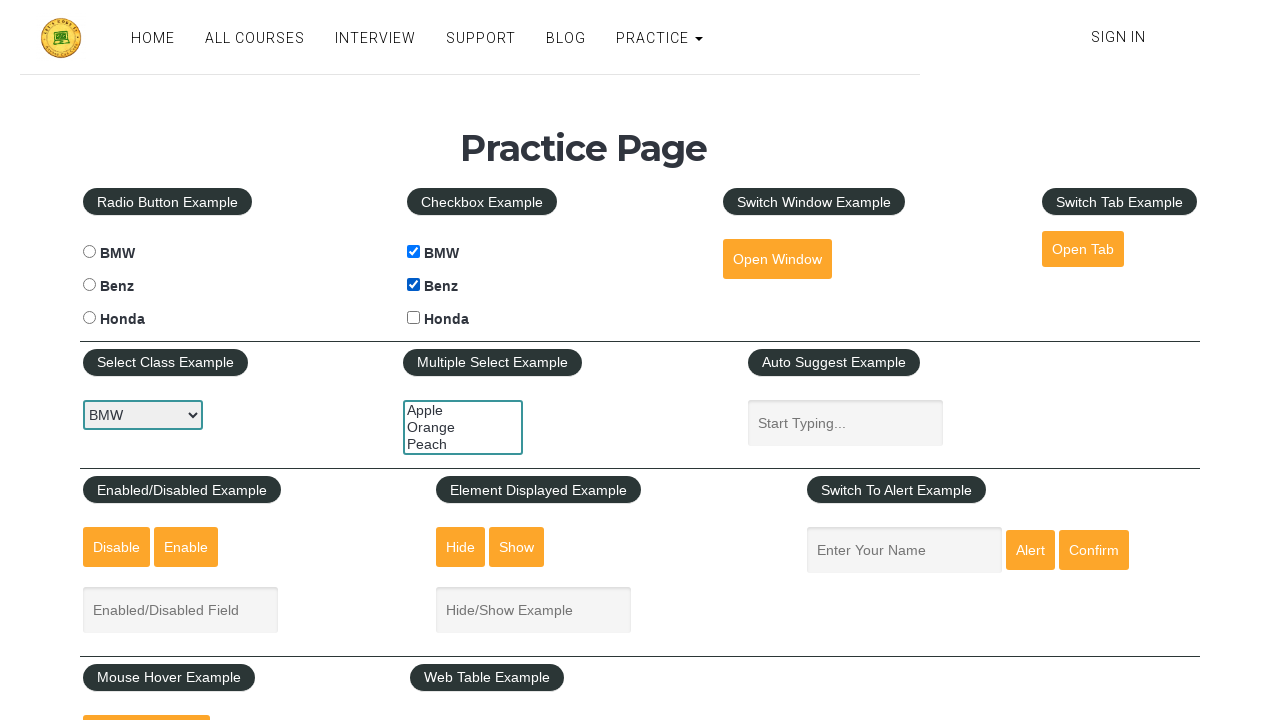

Clicked Honda checkbox at (414, 318) on #hondacheck
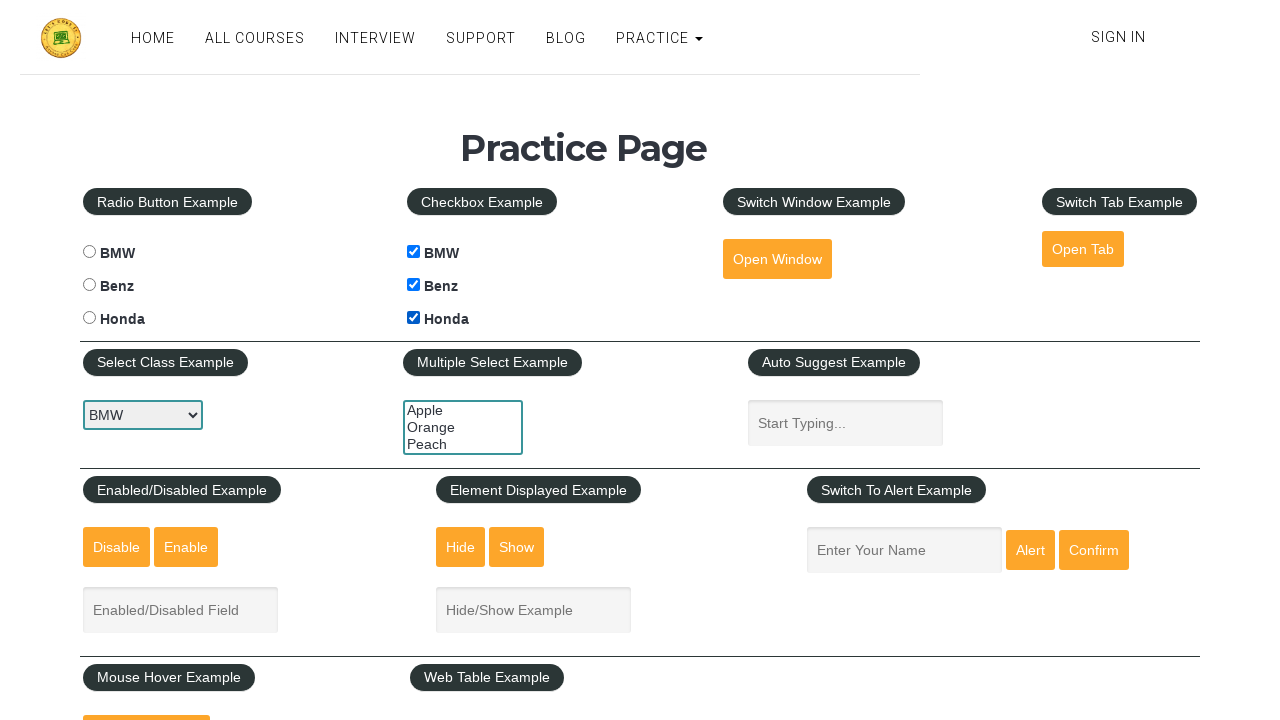

Located all car checkboxes
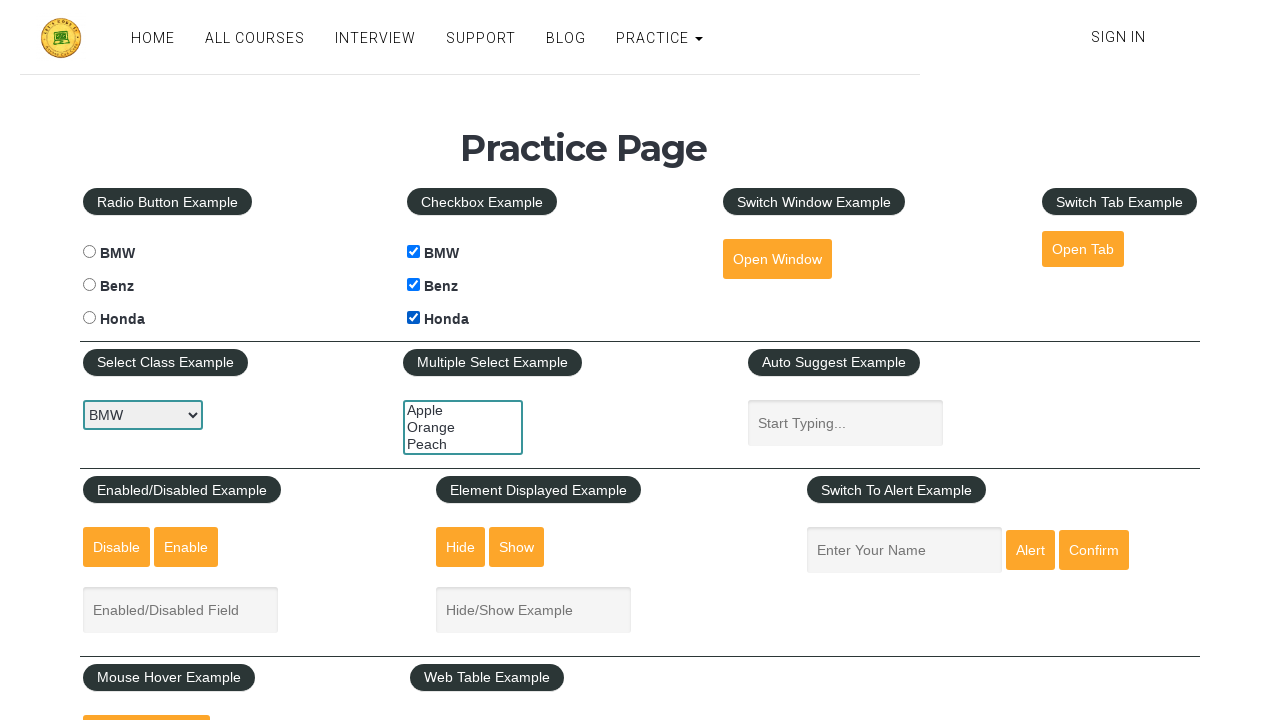

Found 3 car checkboxes total
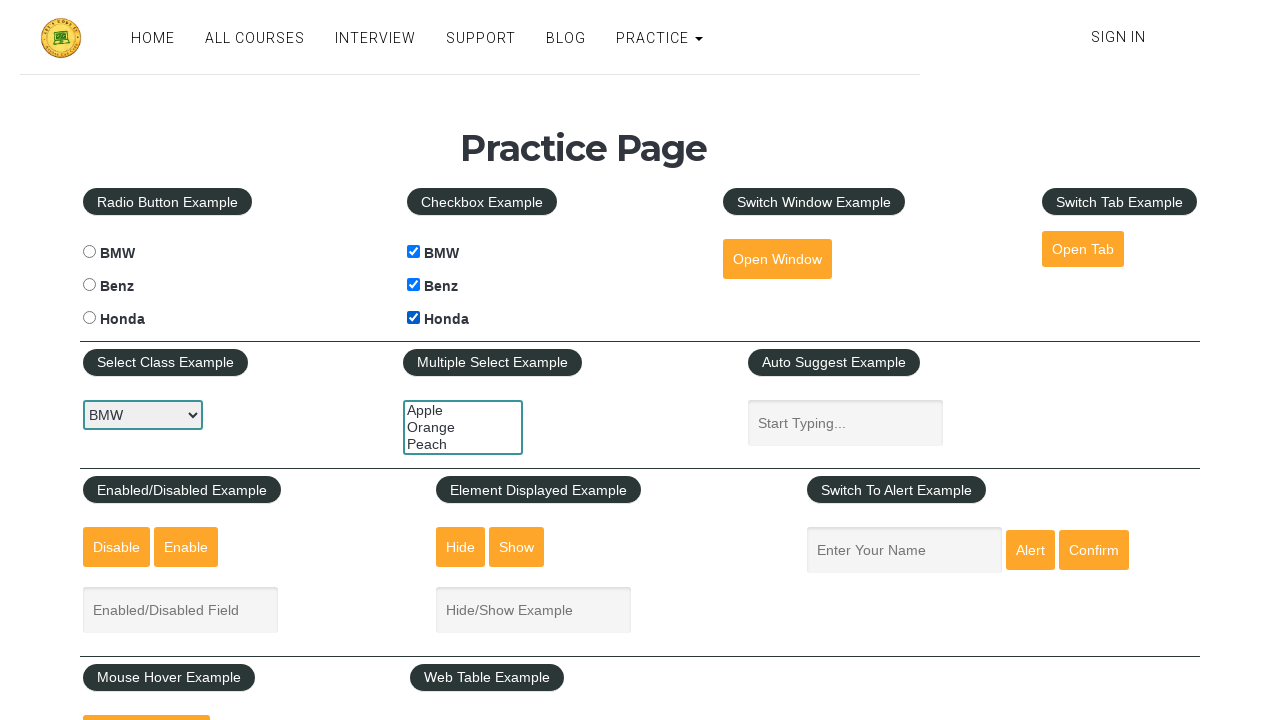

Clicked car checkbox at index 0 at (414, 252) on xpath=//*[@name='cars' and @type='checkbox'] >> nth=0
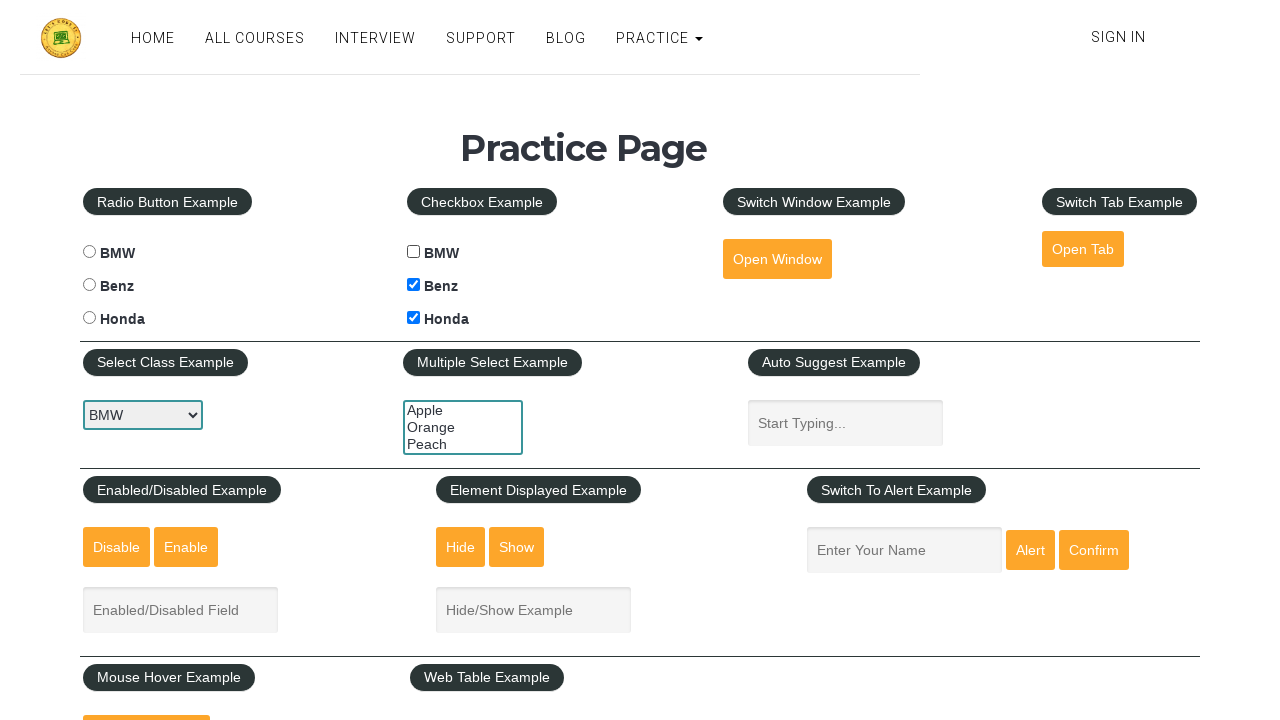

Clicked car checkbox at index 1 at (414, 285) on xpath=//*[@name='cars' and @type='checkbox'] >> nth=1
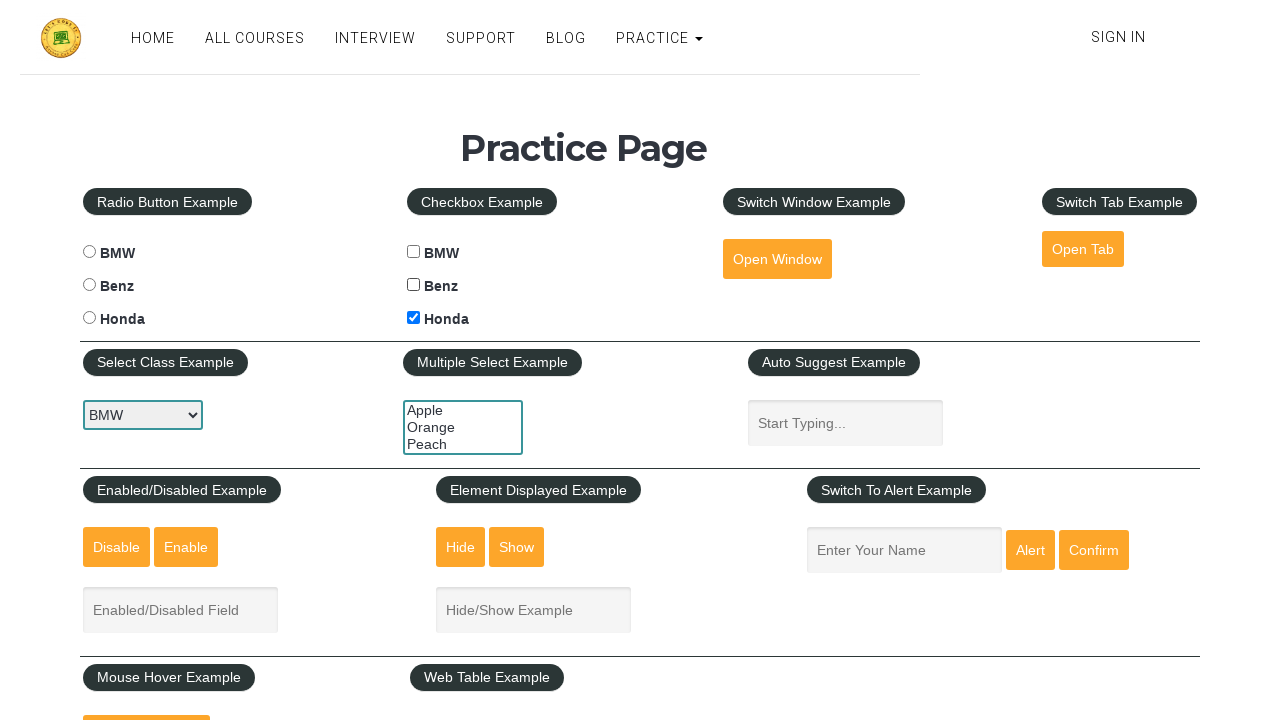

Clicked car checkbox at index 2 at (414, 318) on xpath=//*[@name='cars' and @type='checkbox'] >> nth=2
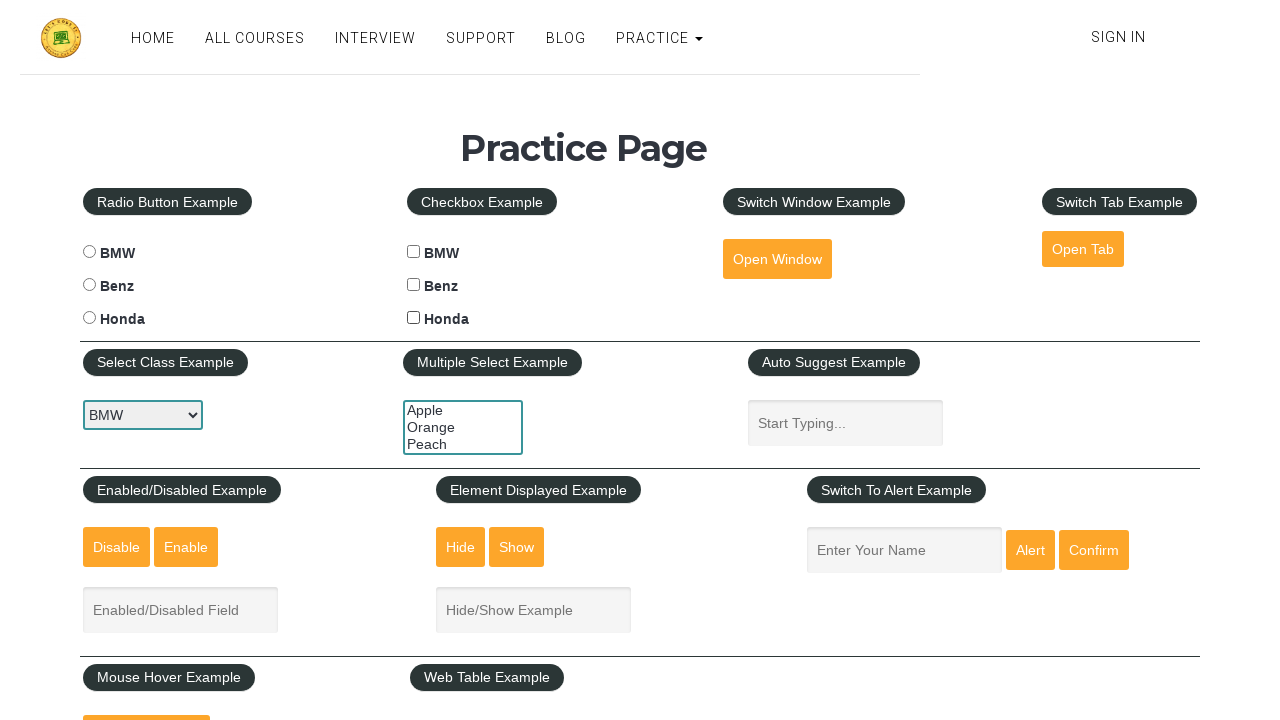

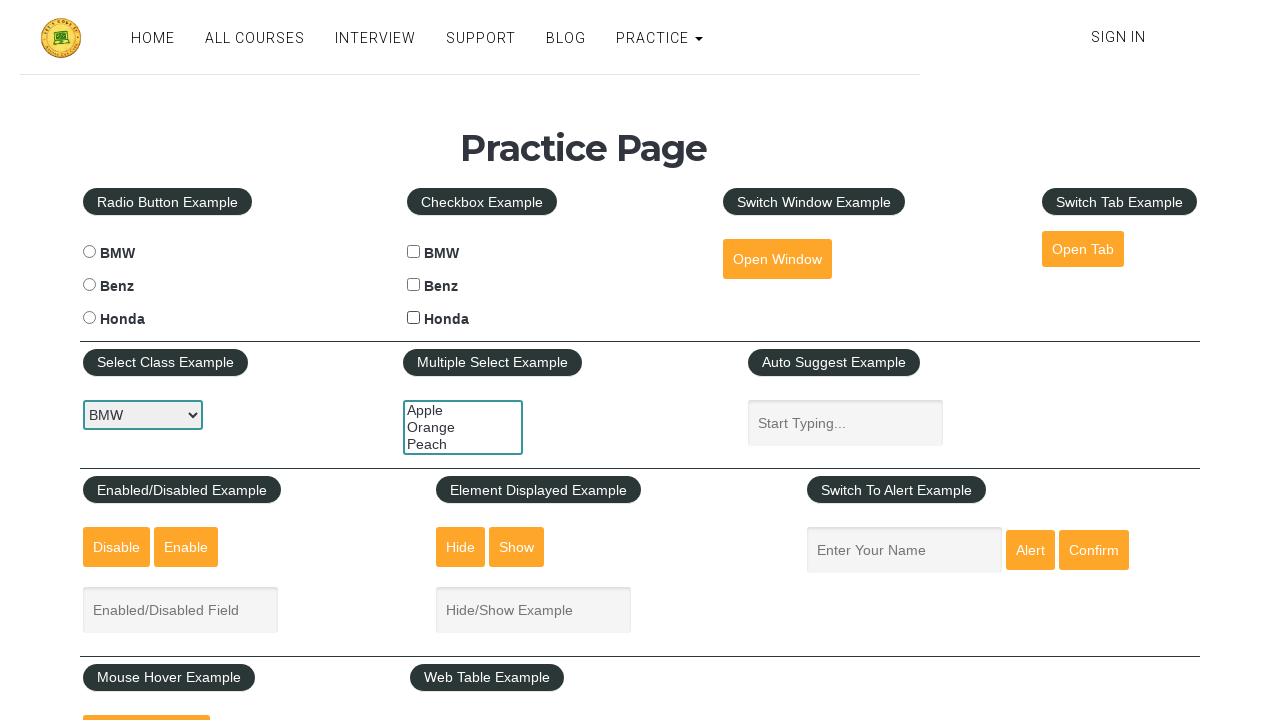